Tests checkbox and radio button interactions by clicking checkboxes on one page, then navigating to another page to click a radio button

Starting URL: https://the-internet.herokuapp.com/checkboxes

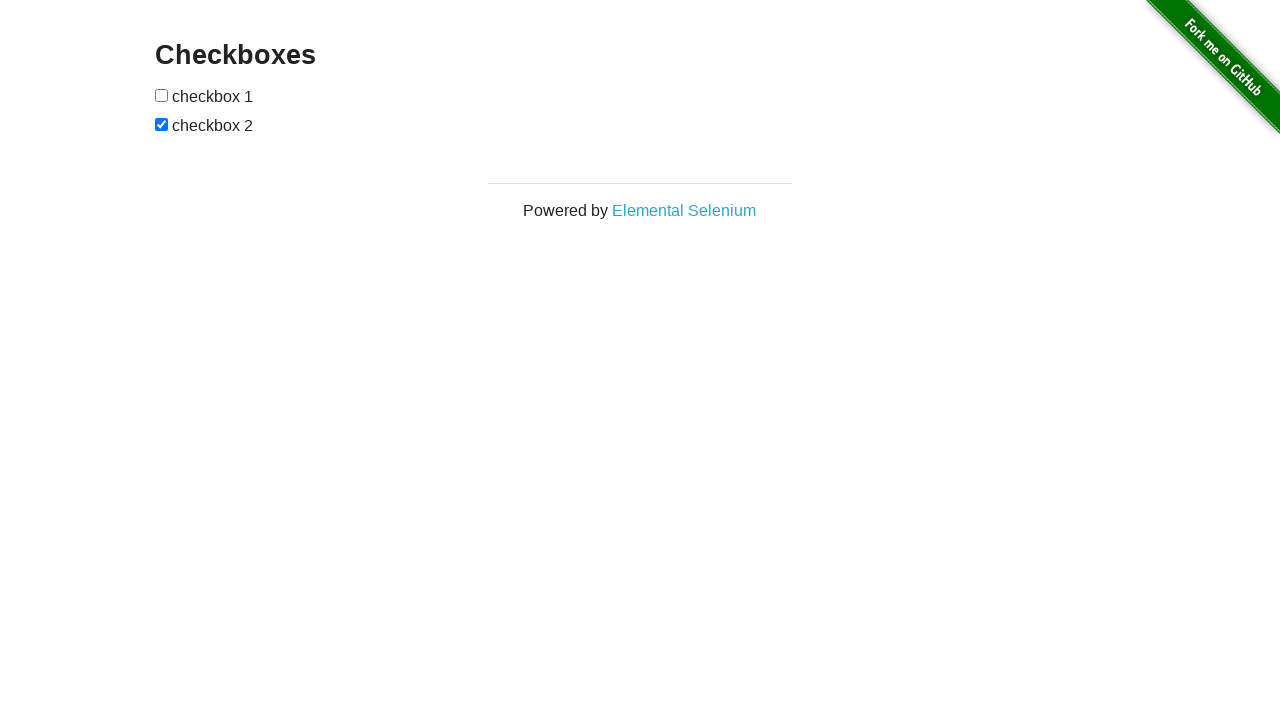

Clicked the first checkbox at (162, 95) on xpath=//input[@type='checkbox'][1]
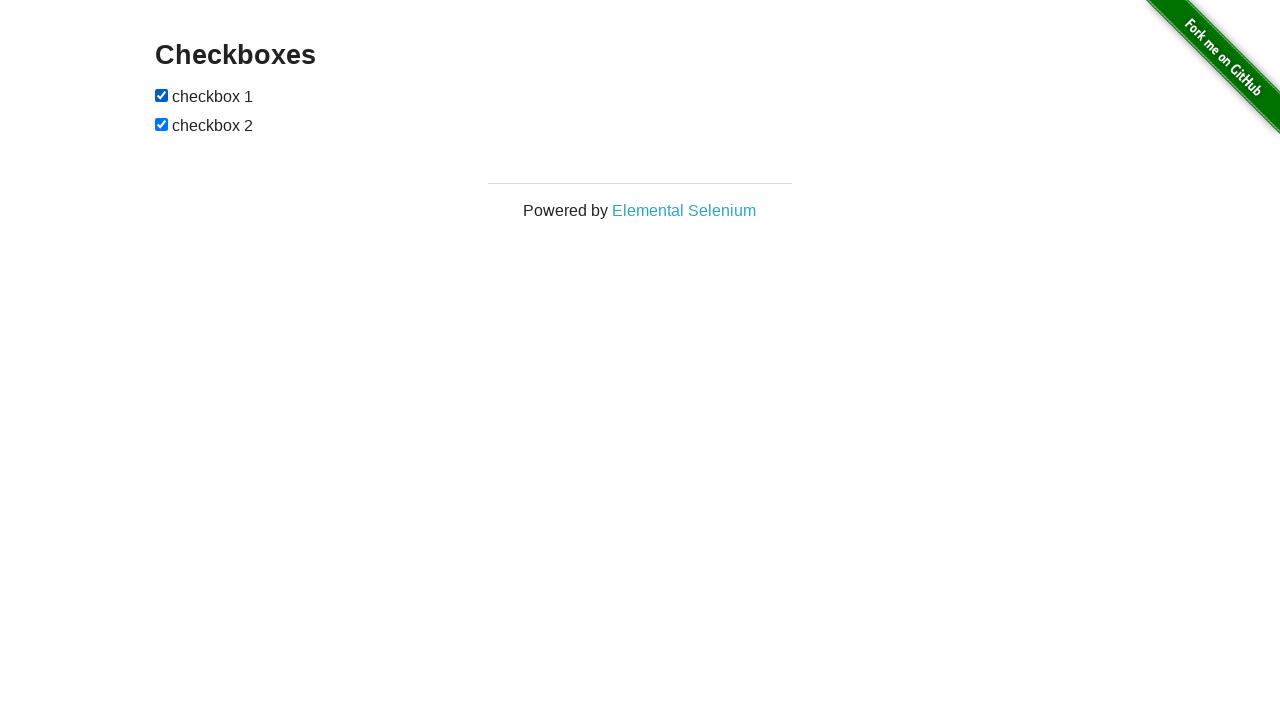

Located the second checkbox
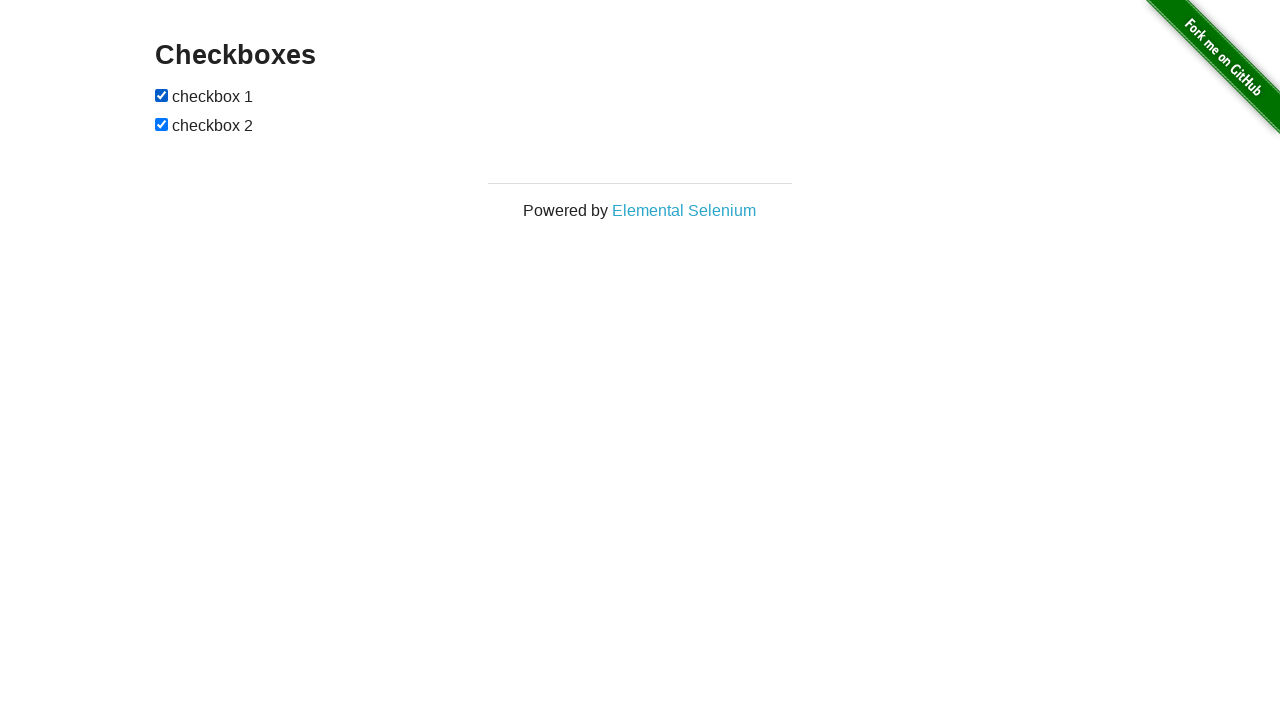

Second checkbox was checked, unchecked it at (162, 124) on xpath=//input[@type='checkbox'][2]
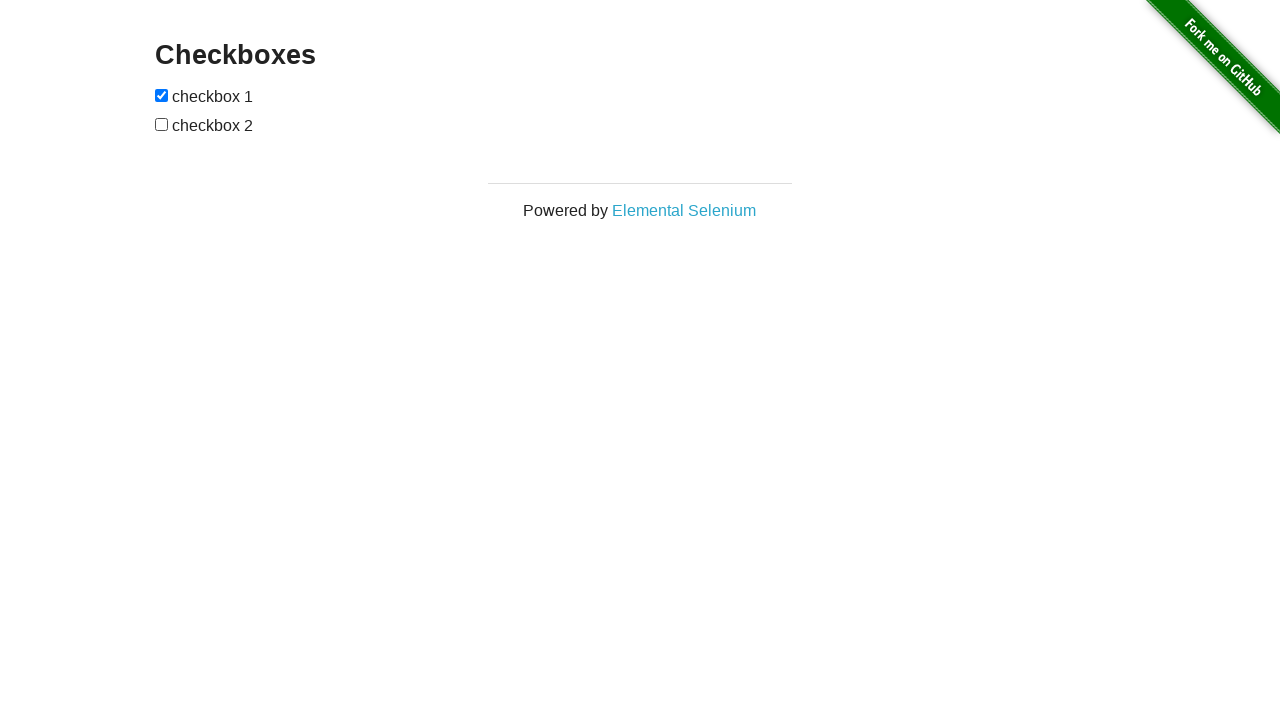

Navigated to test automation practice page
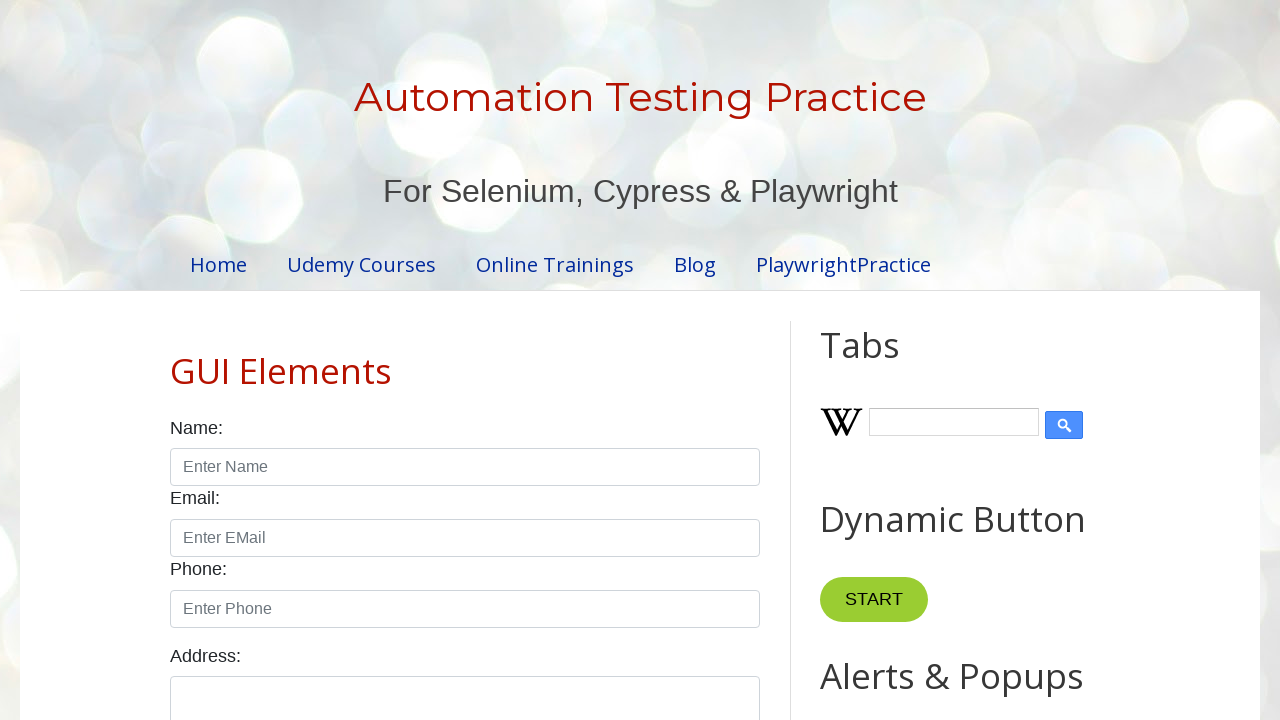

Clicked the male radio button at (176, 360) on #male
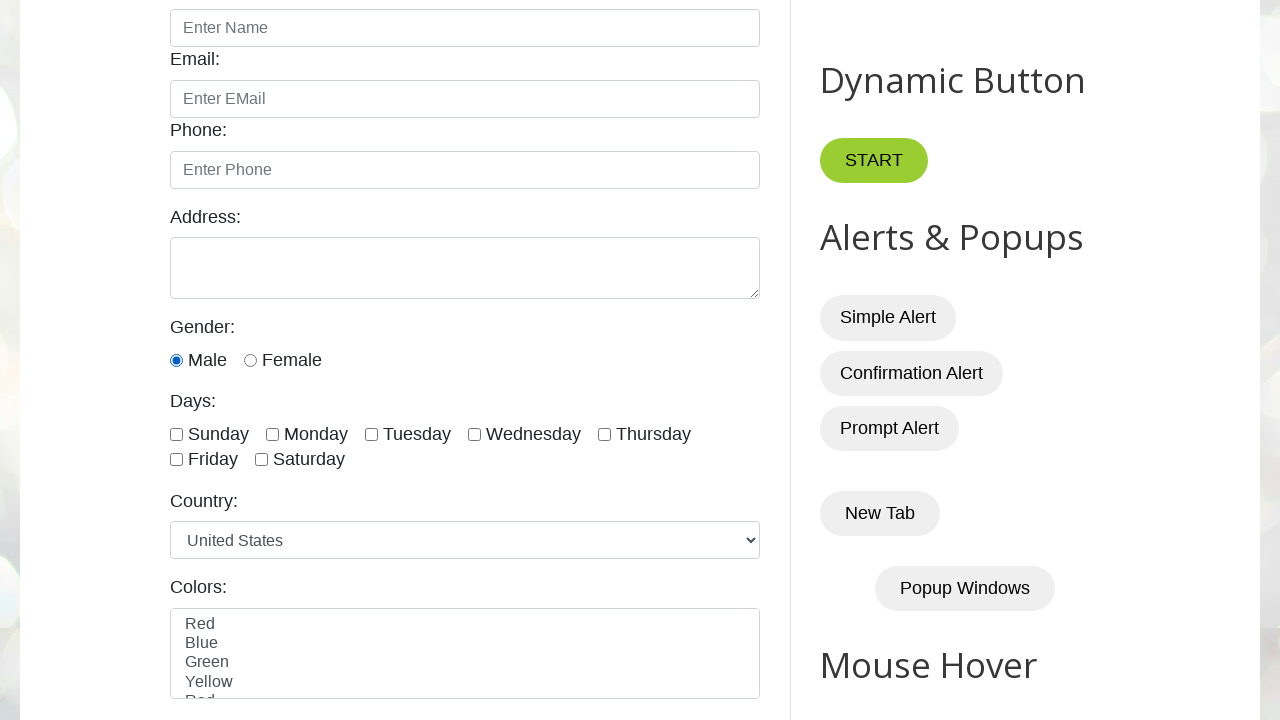

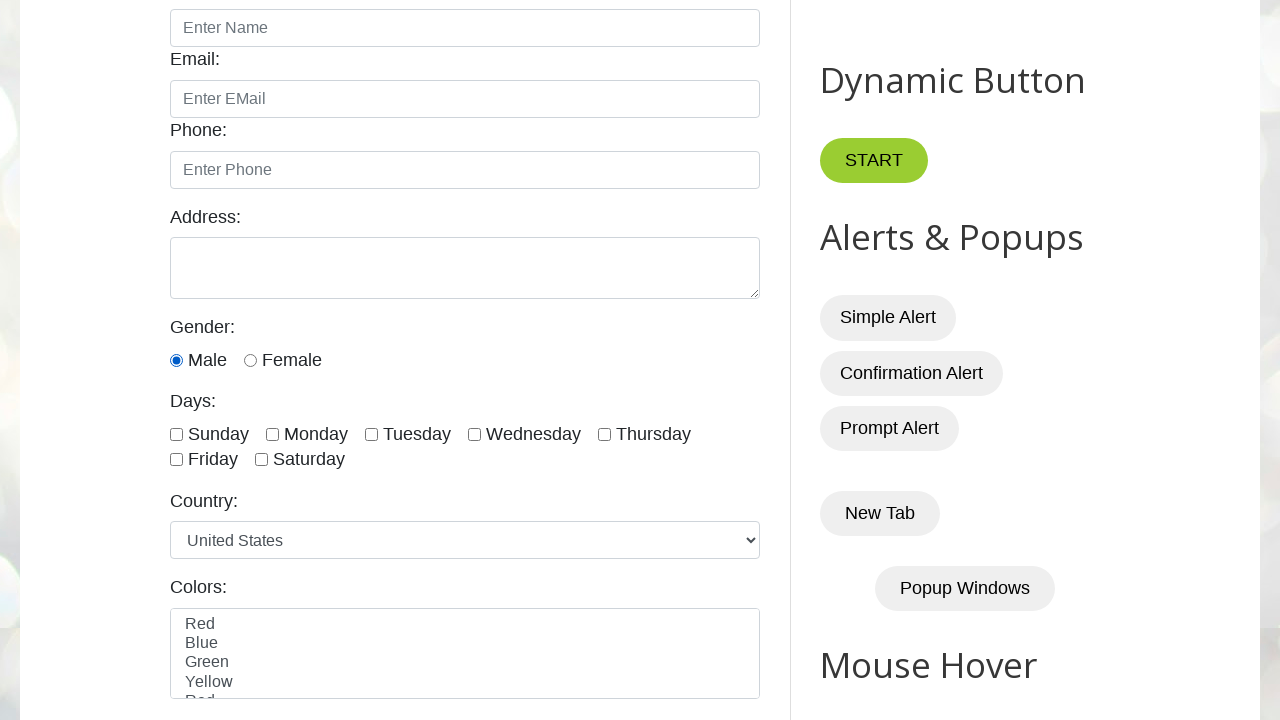